Navigates to the Greens Technology Selenium course content page and verifies the page loads by checking the URL and title are accessible.

Starting URL: http://greenstech.in/selenium-course-content.html

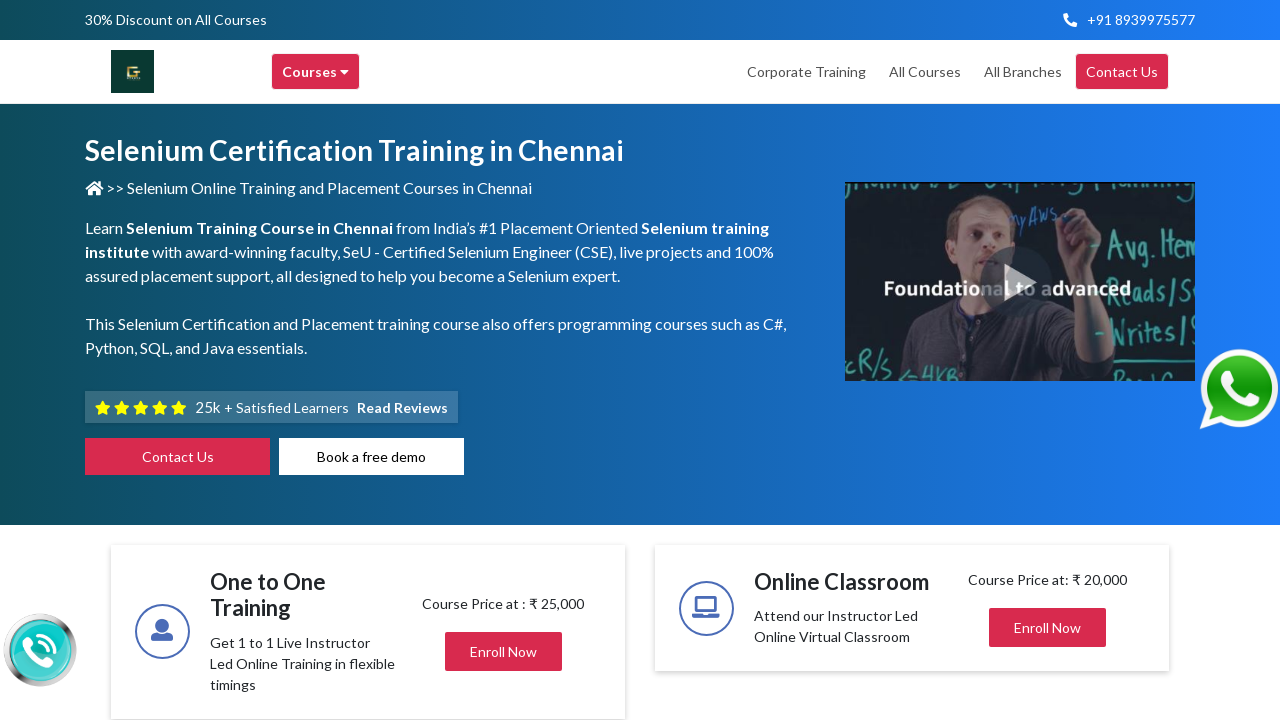

Waited for page to load with domcontentloaded state
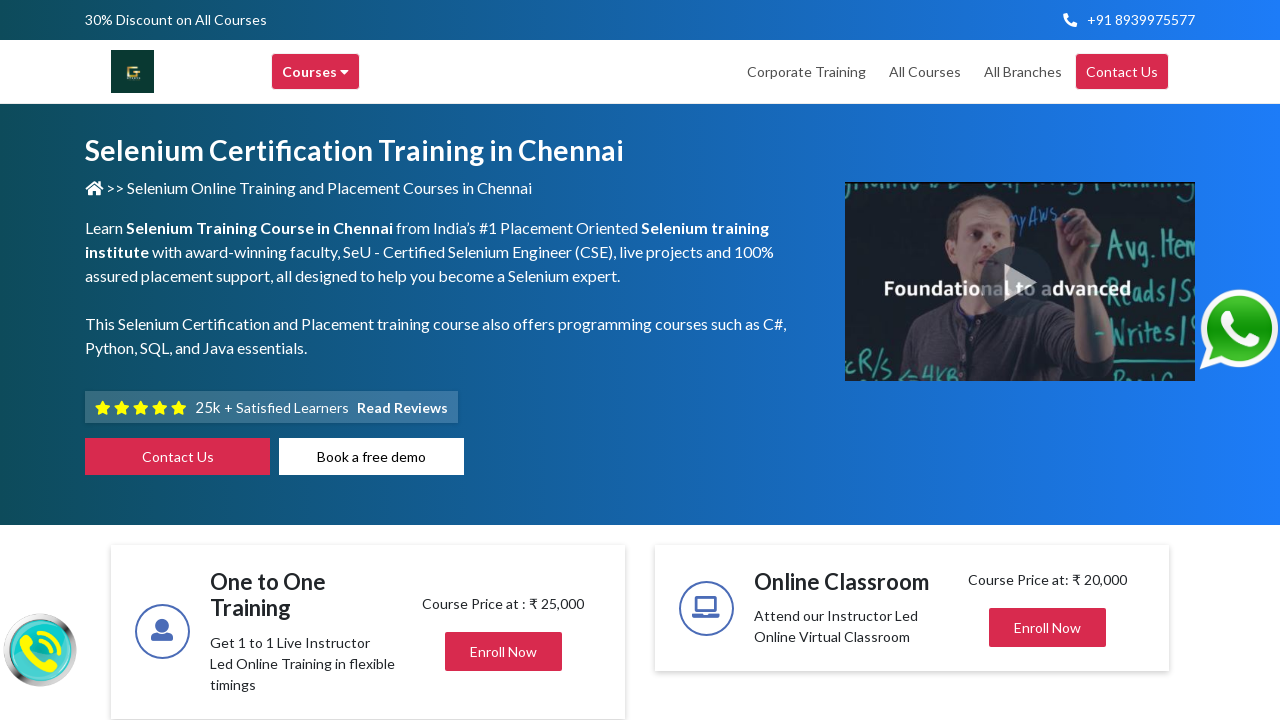

Retrieved current URL from page
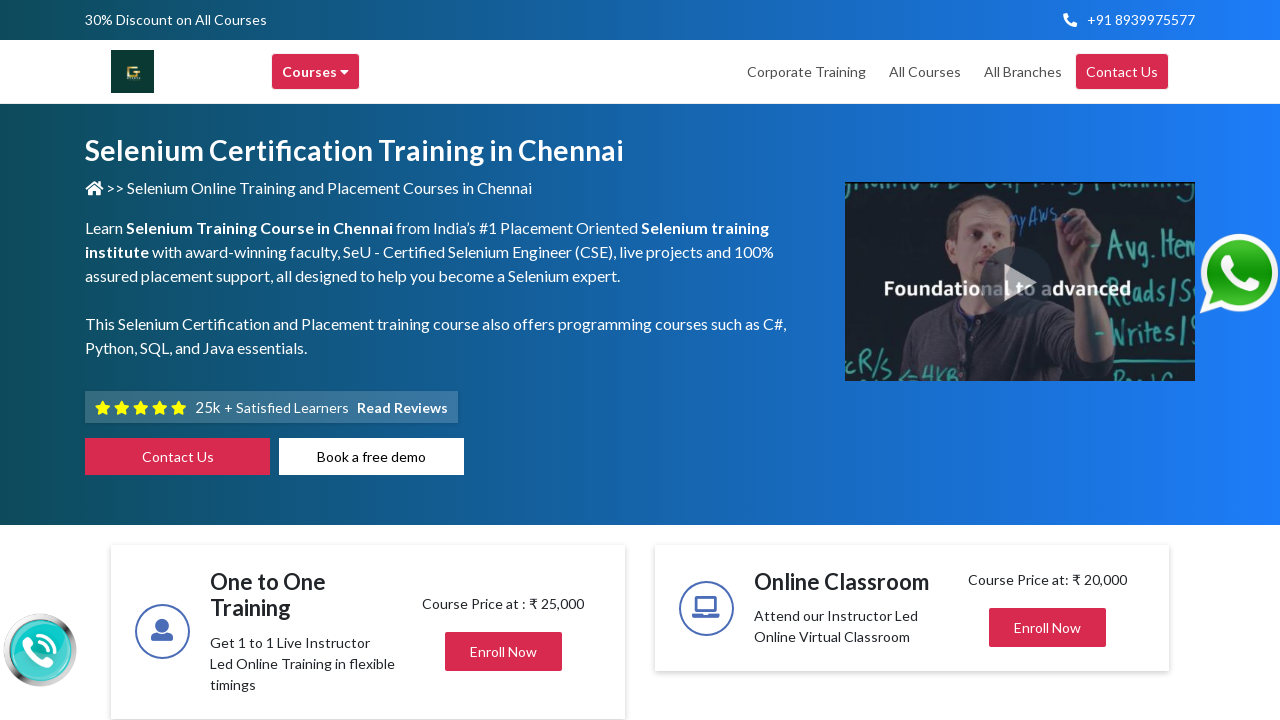

Retrieved page title
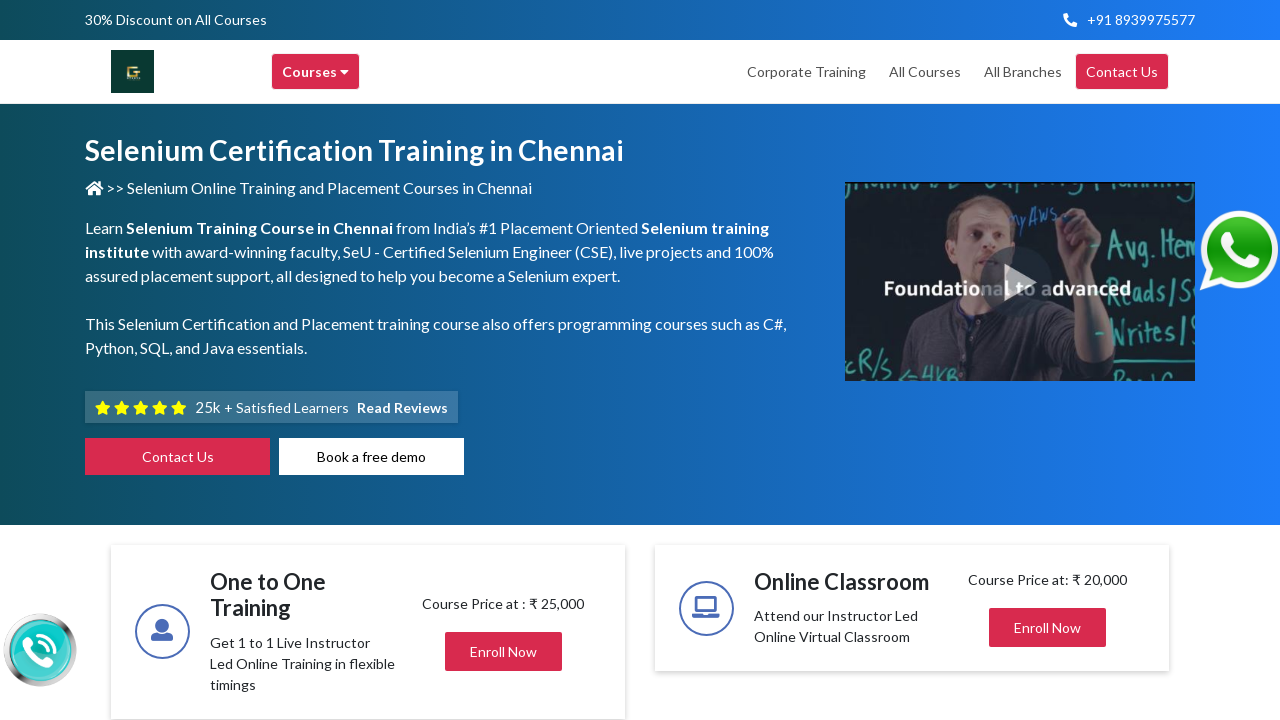

Verified 'greenstech' is present in the current URL
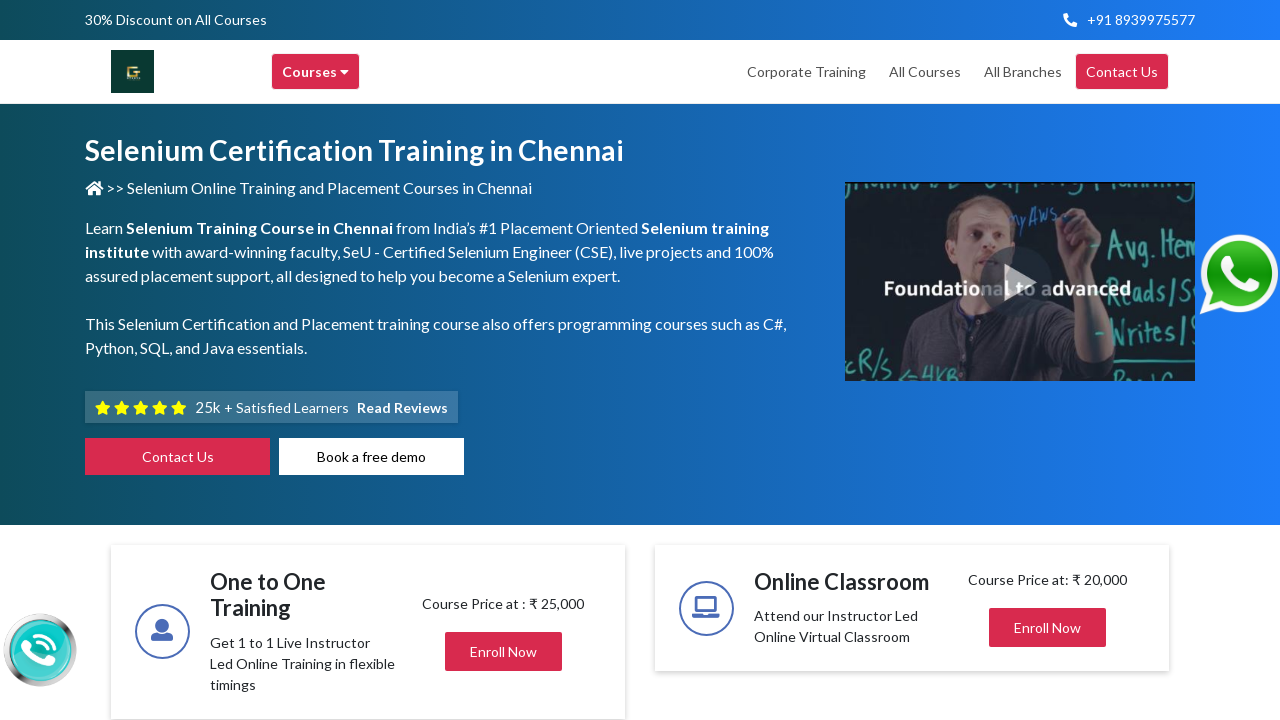

Verified page title is not empty
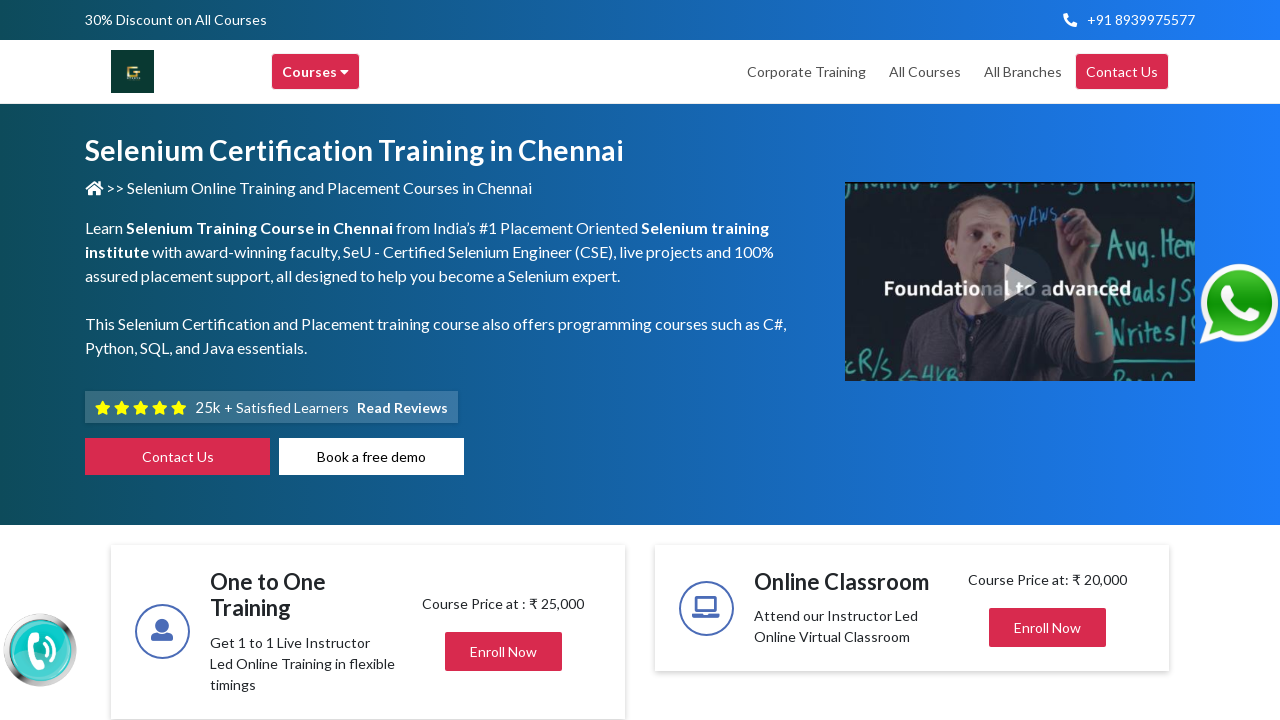

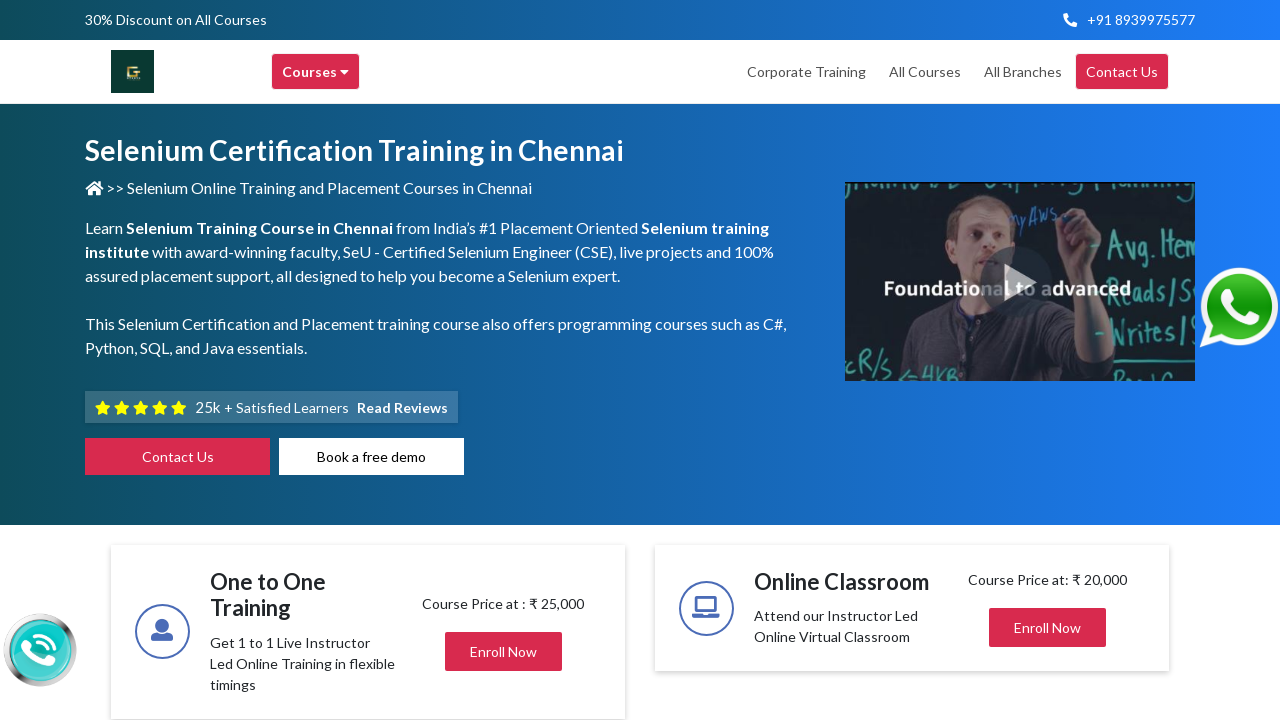